Tests filtering to display only active (non-completed) items

Starting URL: https://demo.playwright.dev/todomvc

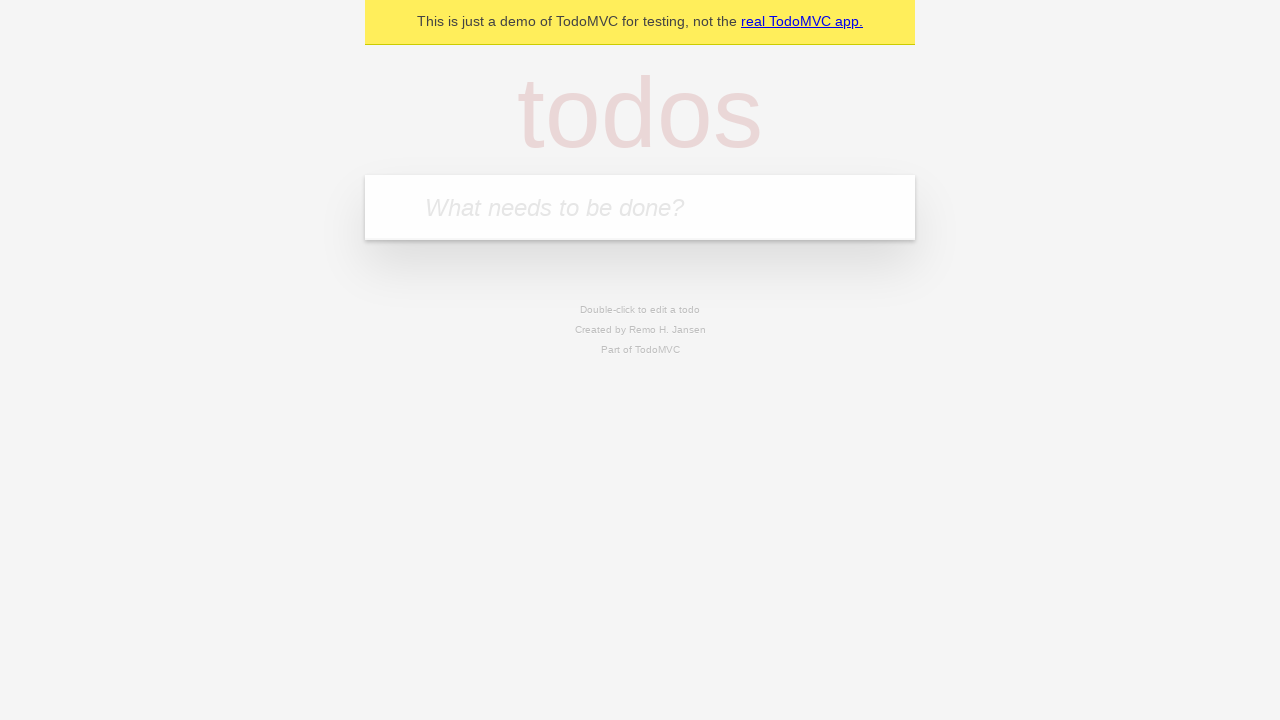

Filled first todo item with 'buy some cheese' on .new-todo
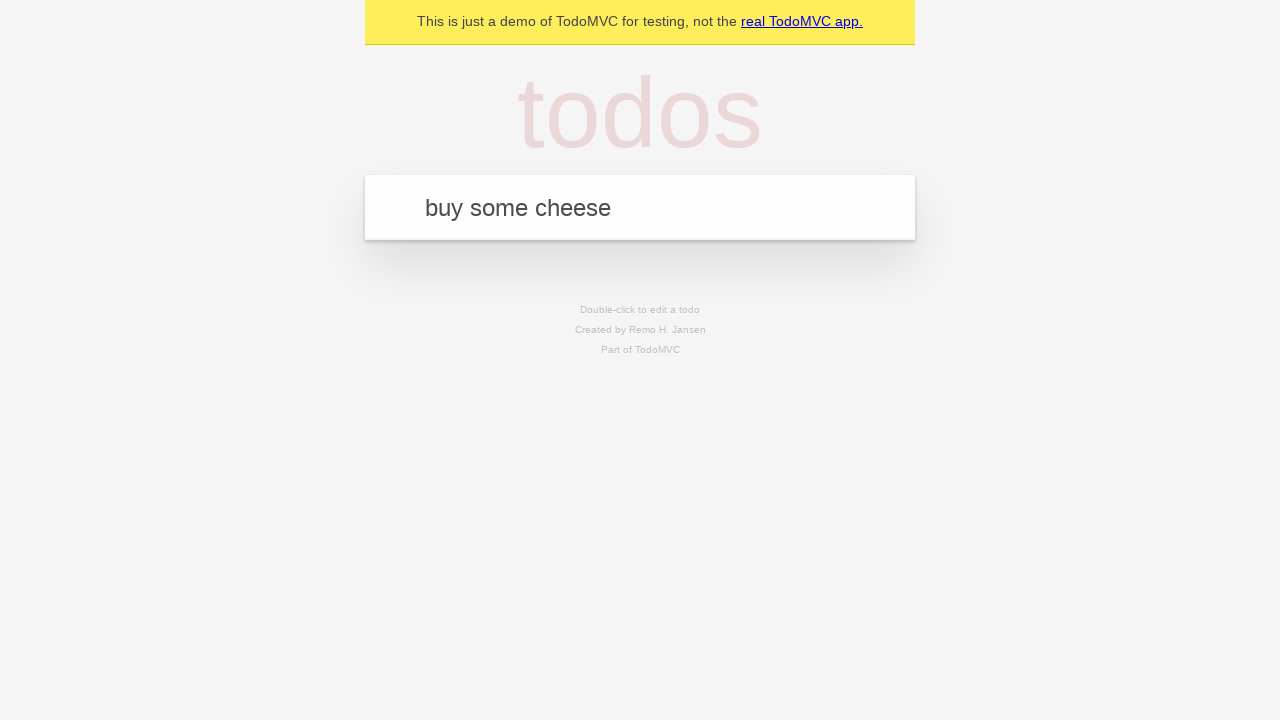

Pressed Enter to add first todo item on .new-todo
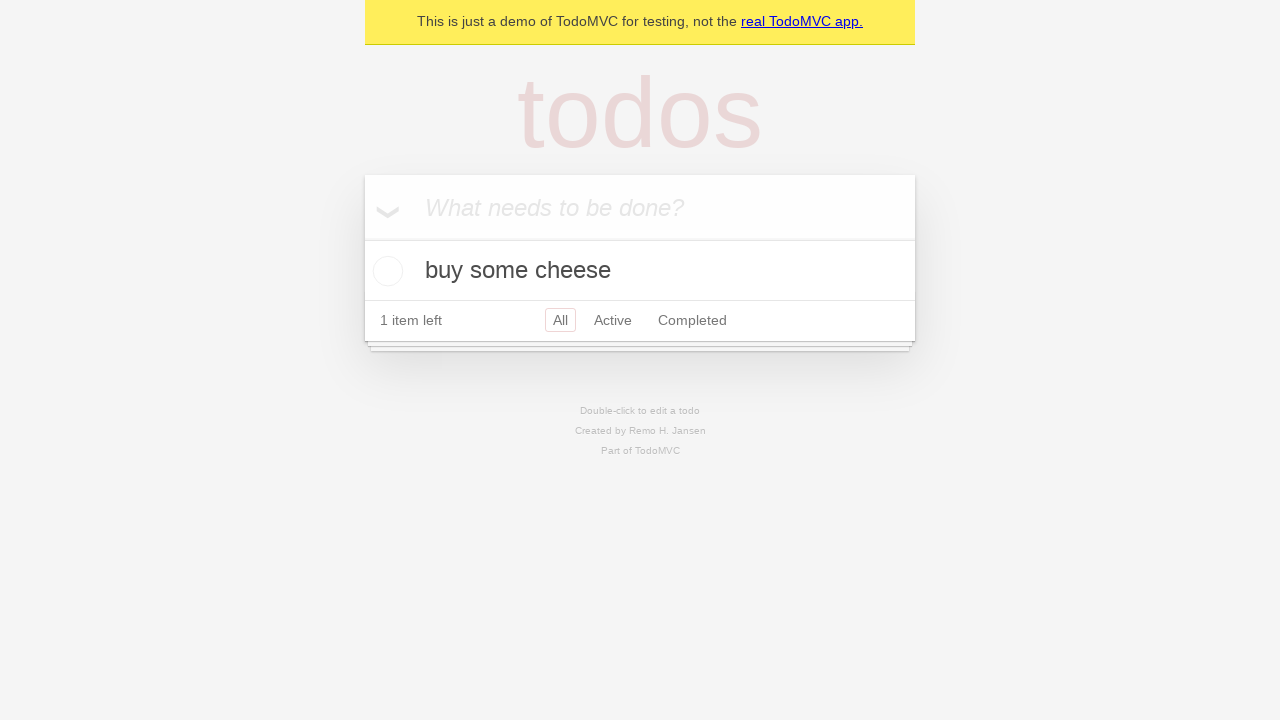

Filled second todo item with 'feed the cat' on .new-todo
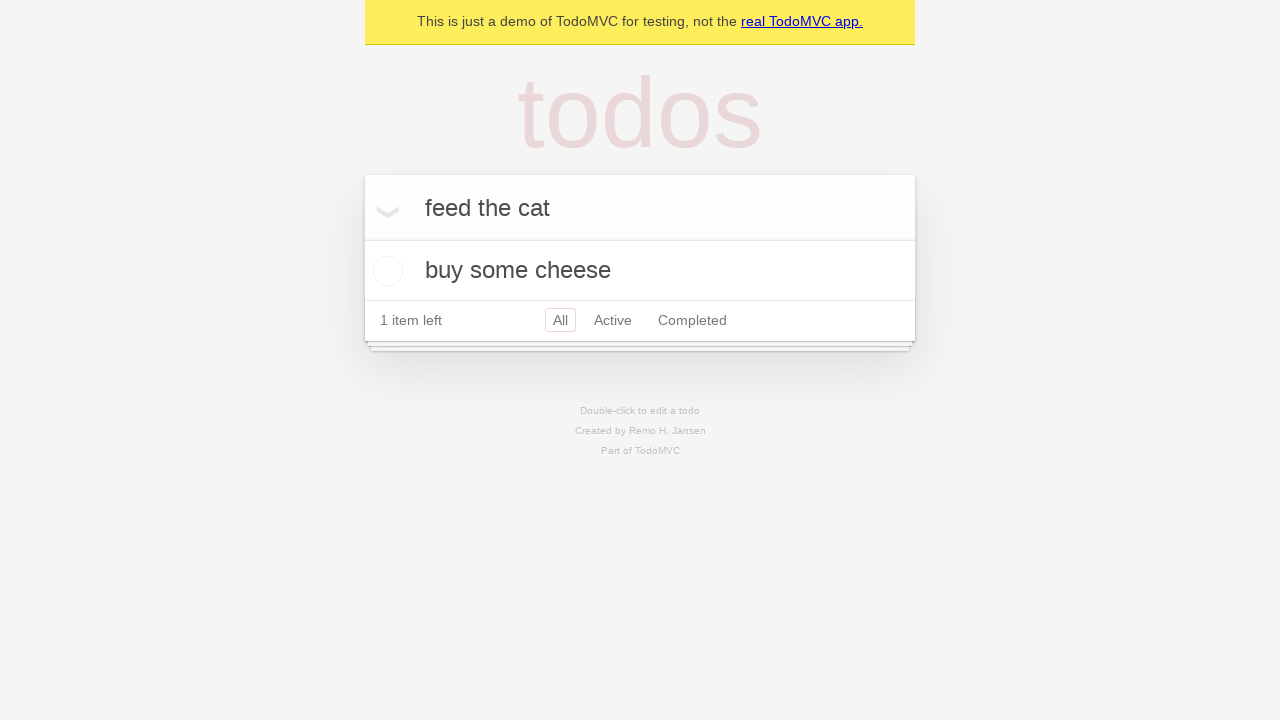

Pressed Enter to add second todo item on .new-todo
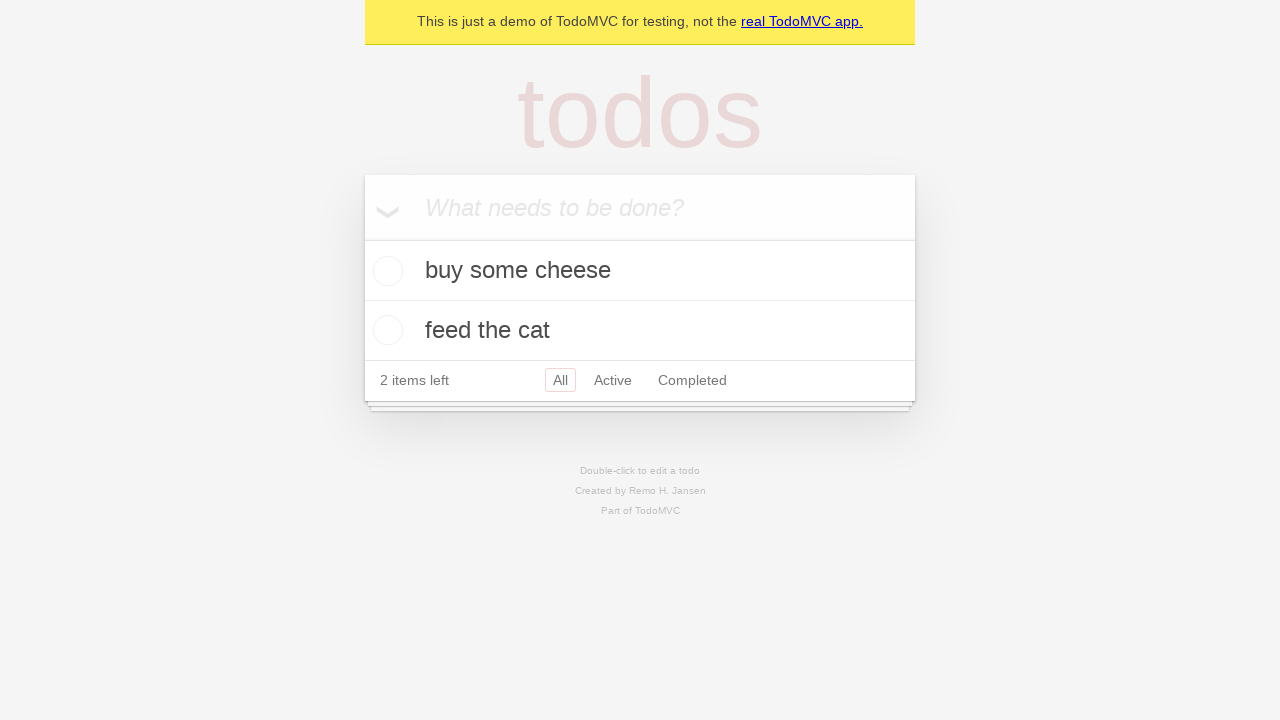

Filled third todo item with 'book a doctors appointment' on .new-todo
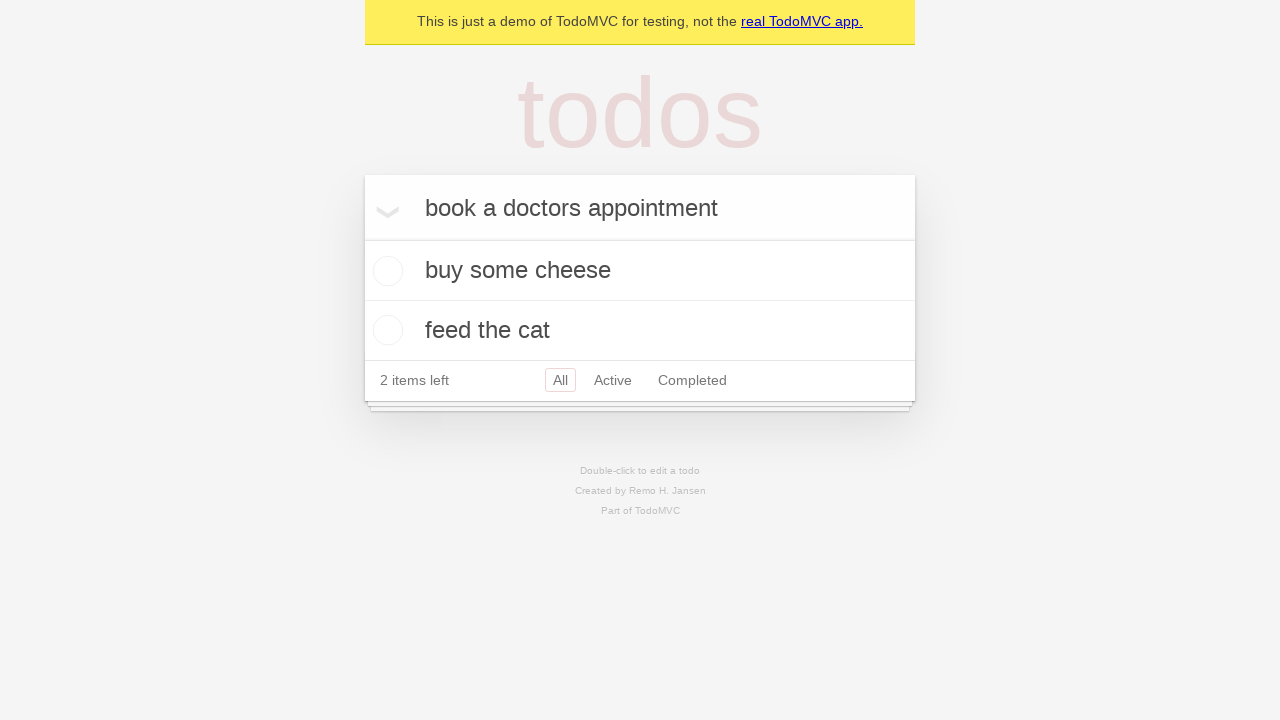

Pressed Enter to add third todo item on .new-todo
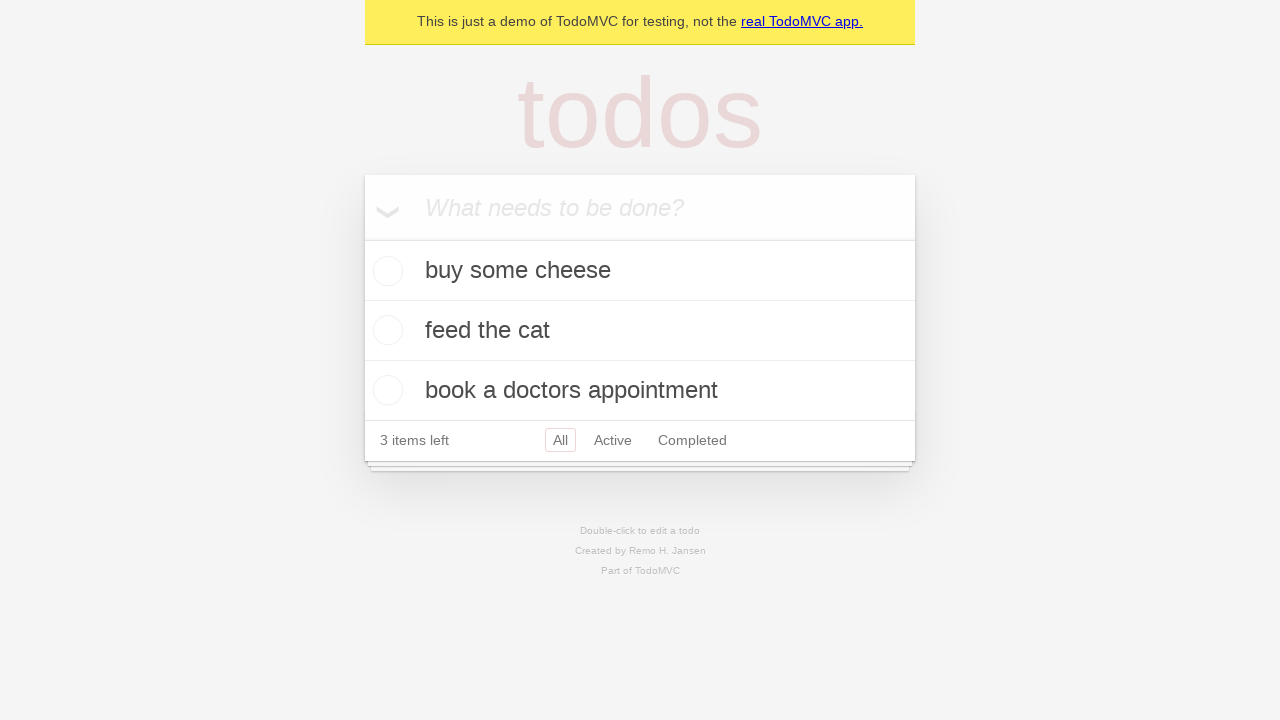

Checked the second todo item (marked as completed) at (385, 330) on .todo-list li .toggle >> nth=1
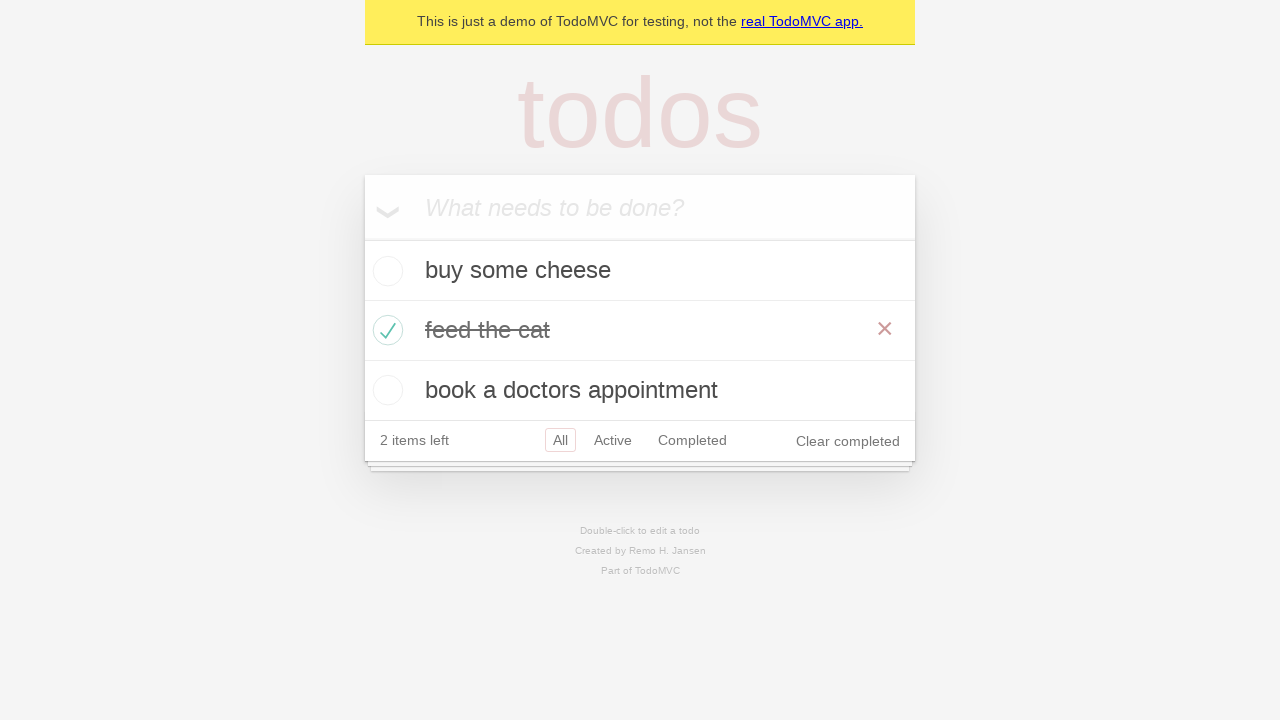

Clicked Active filter to display only non-completed items at (613, 440) on .filters >> text=Active
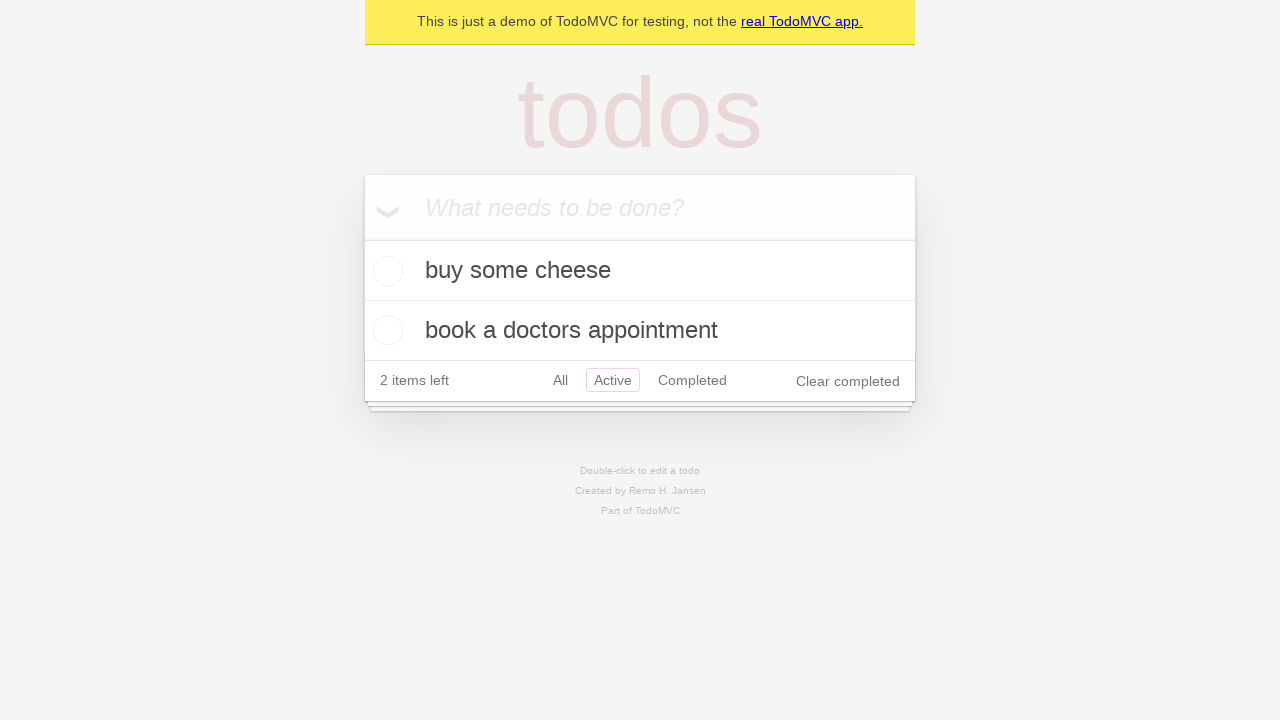

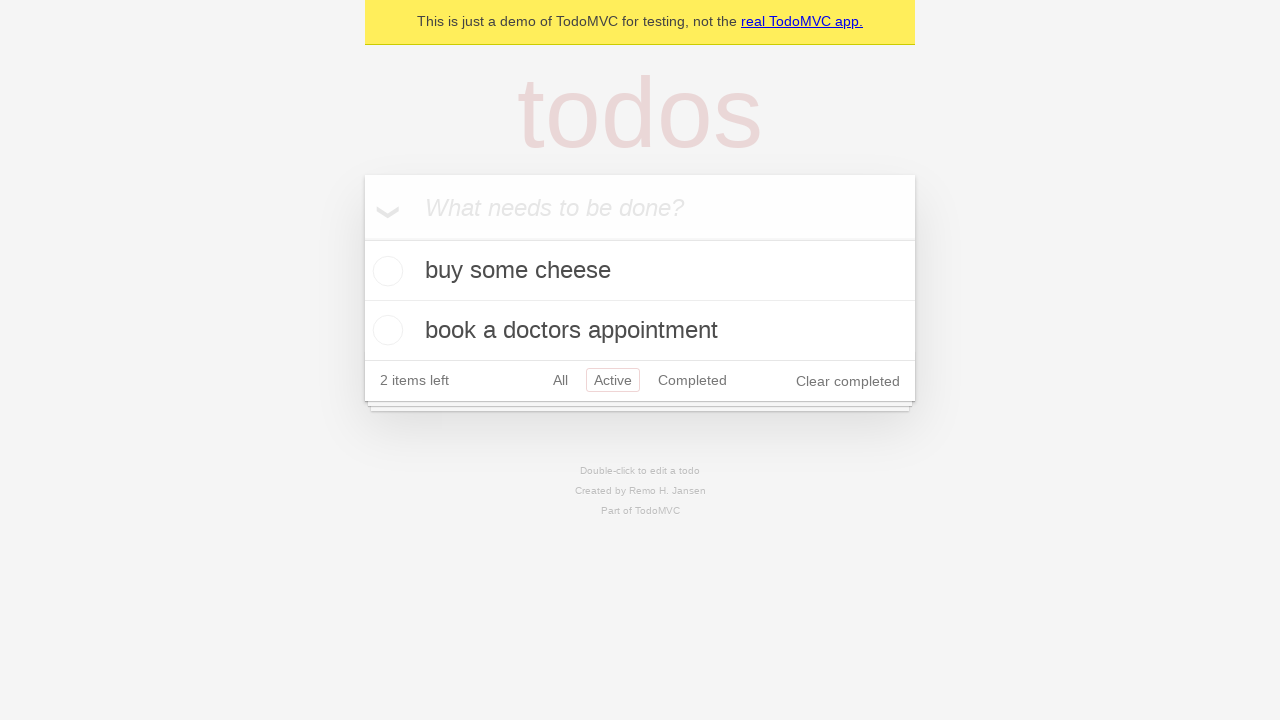